Automates a Panda Express guest experience survey by repeatedly clicking the Next button until reaching a form page, then filling in address fields and submitting.

Starting URL: https://www.pandaguestexperience.com/

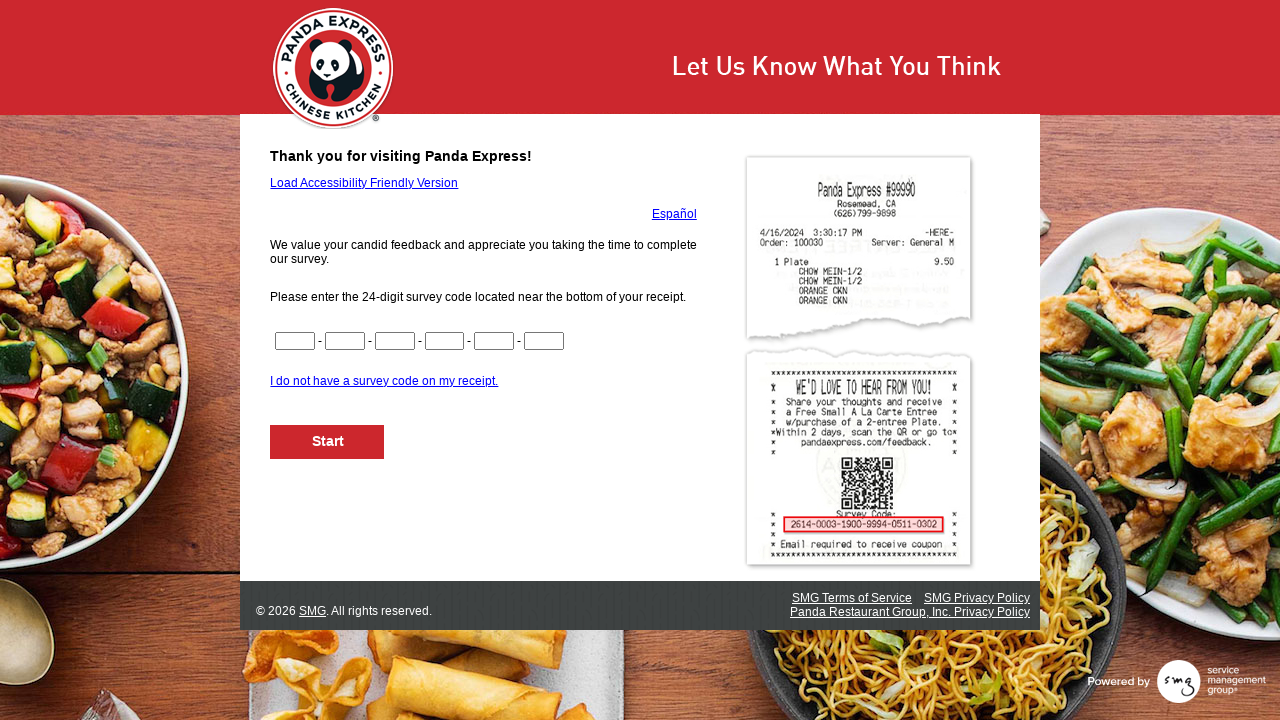

Generated test address: 742 Evergreen Terrace, Springfield, IL 62701
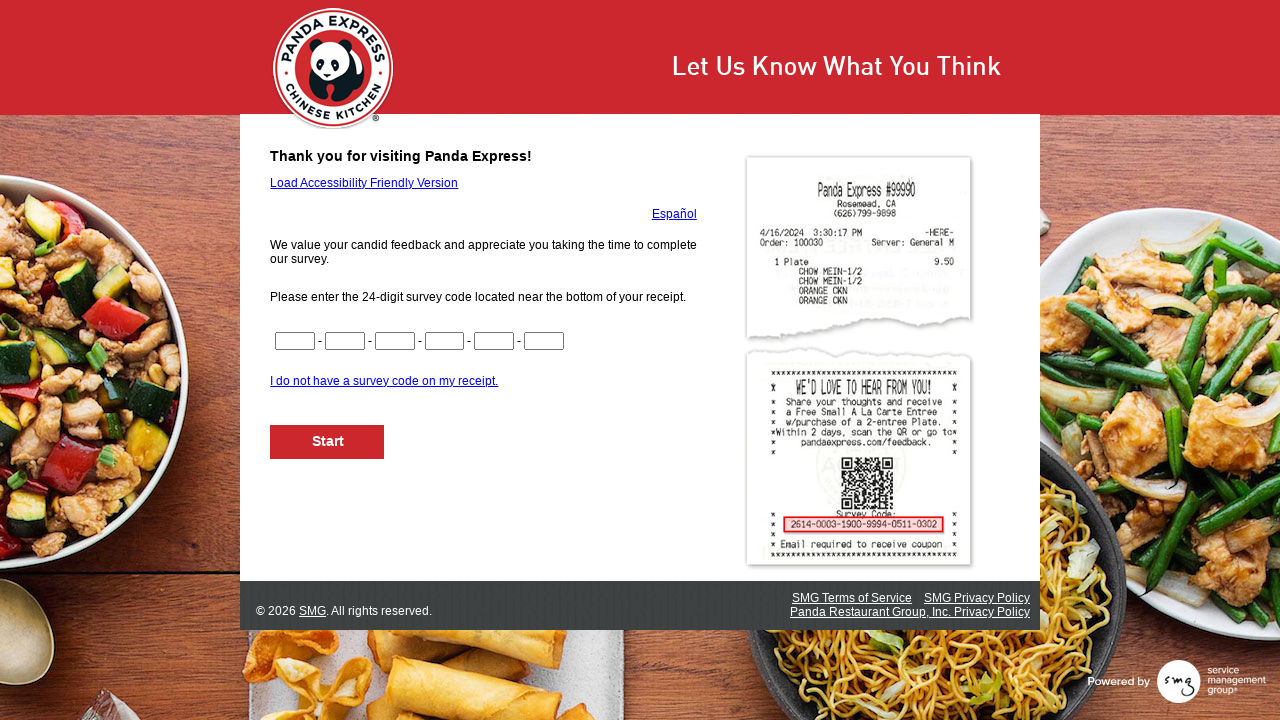

Next button became available on survey page
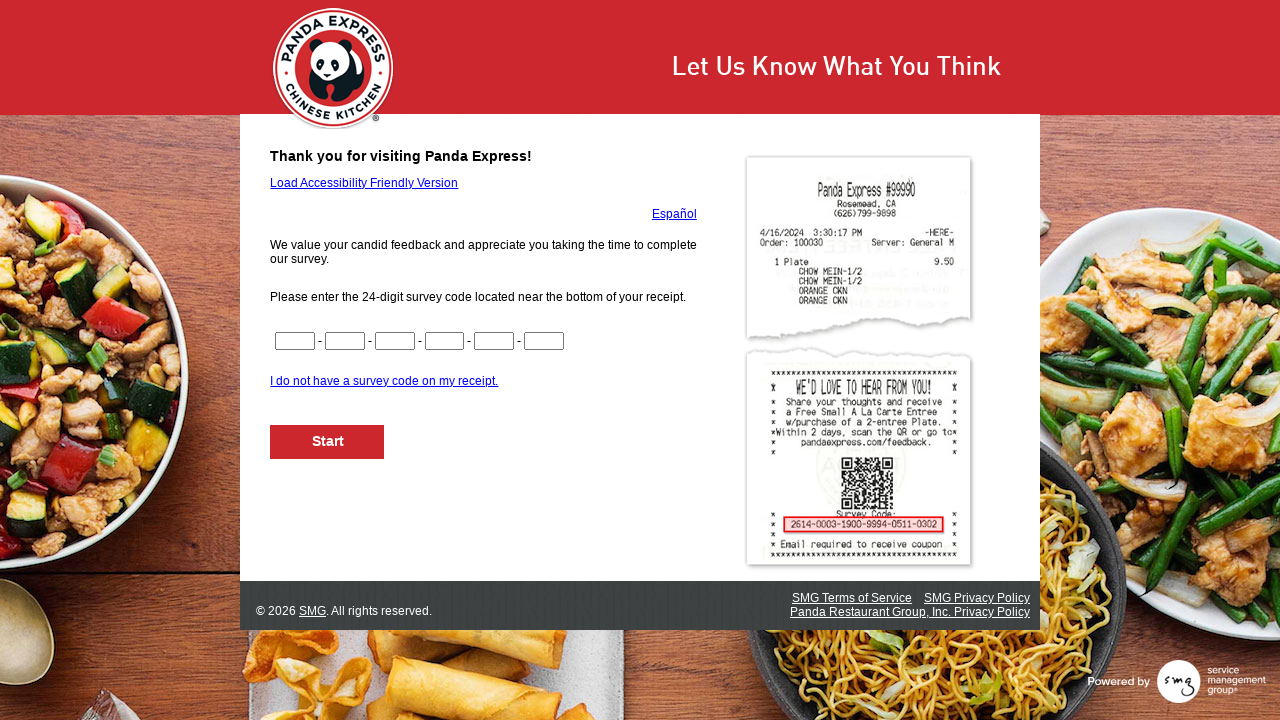

Clicked Next button to advance through survey pages at (328, 442) on #NextButton
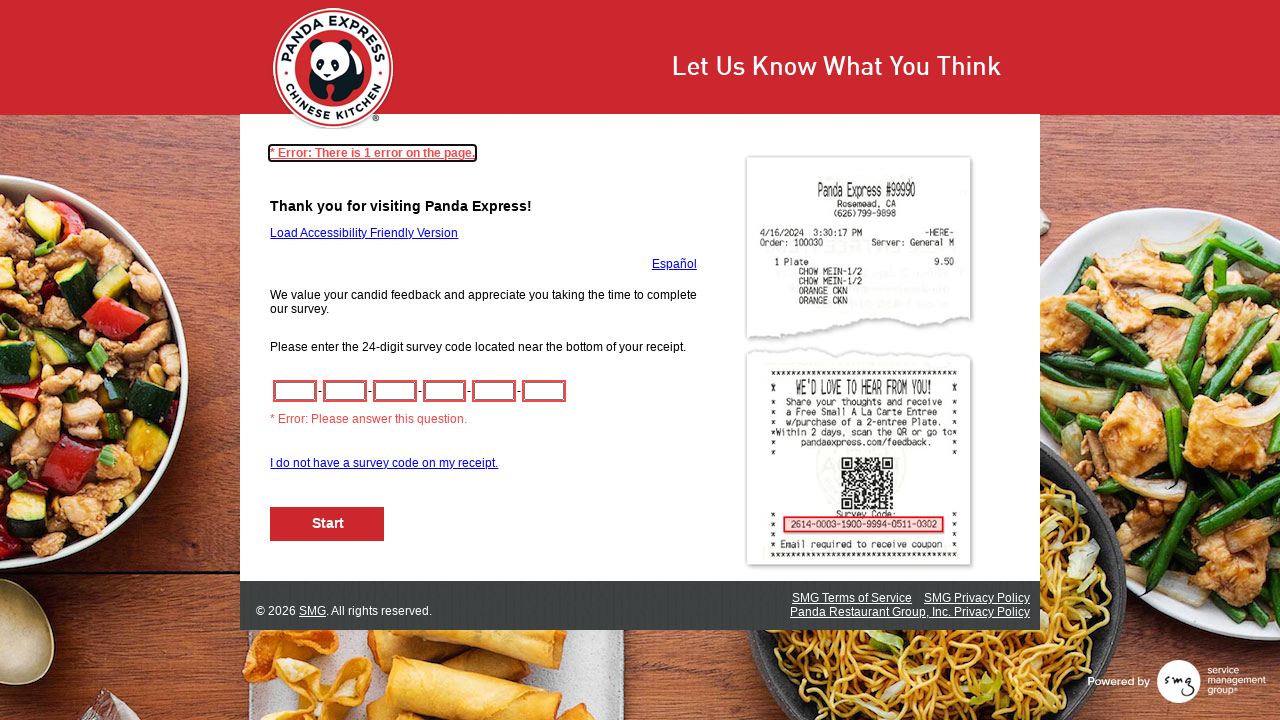

Next button became available on survey page
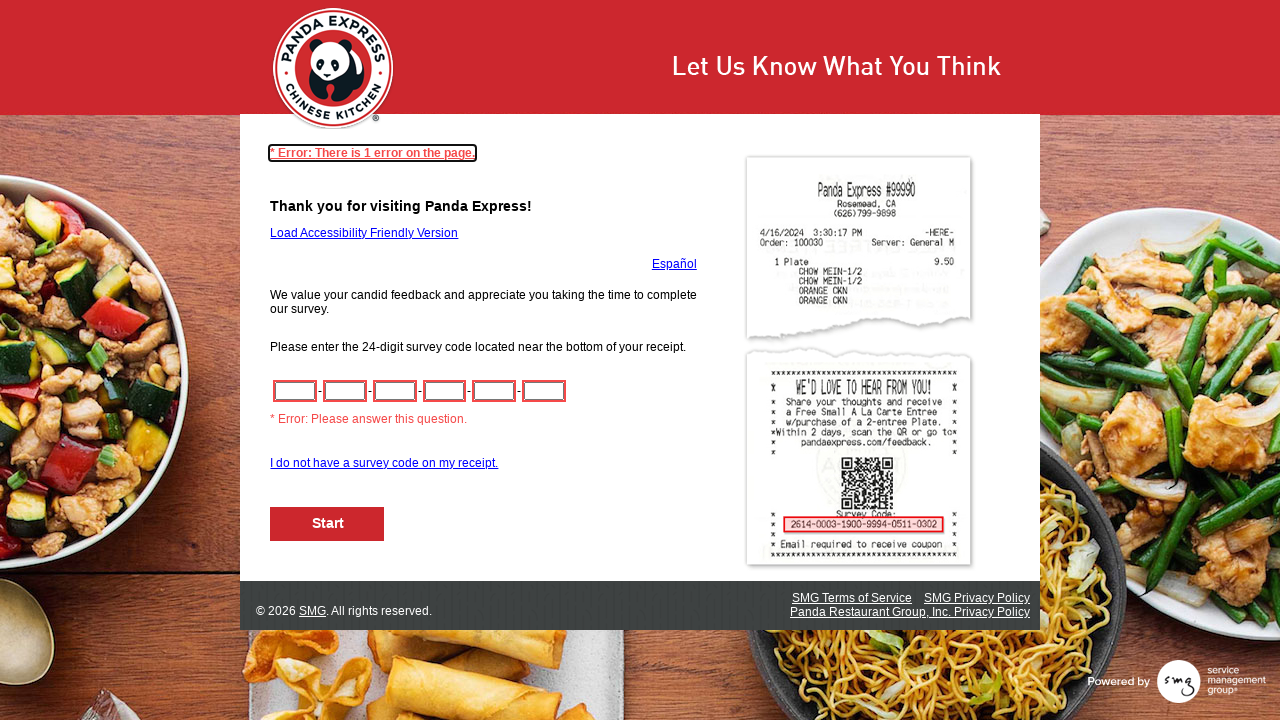

Clicked Next button to advance through survey pages at (328, 524) on #NextButton
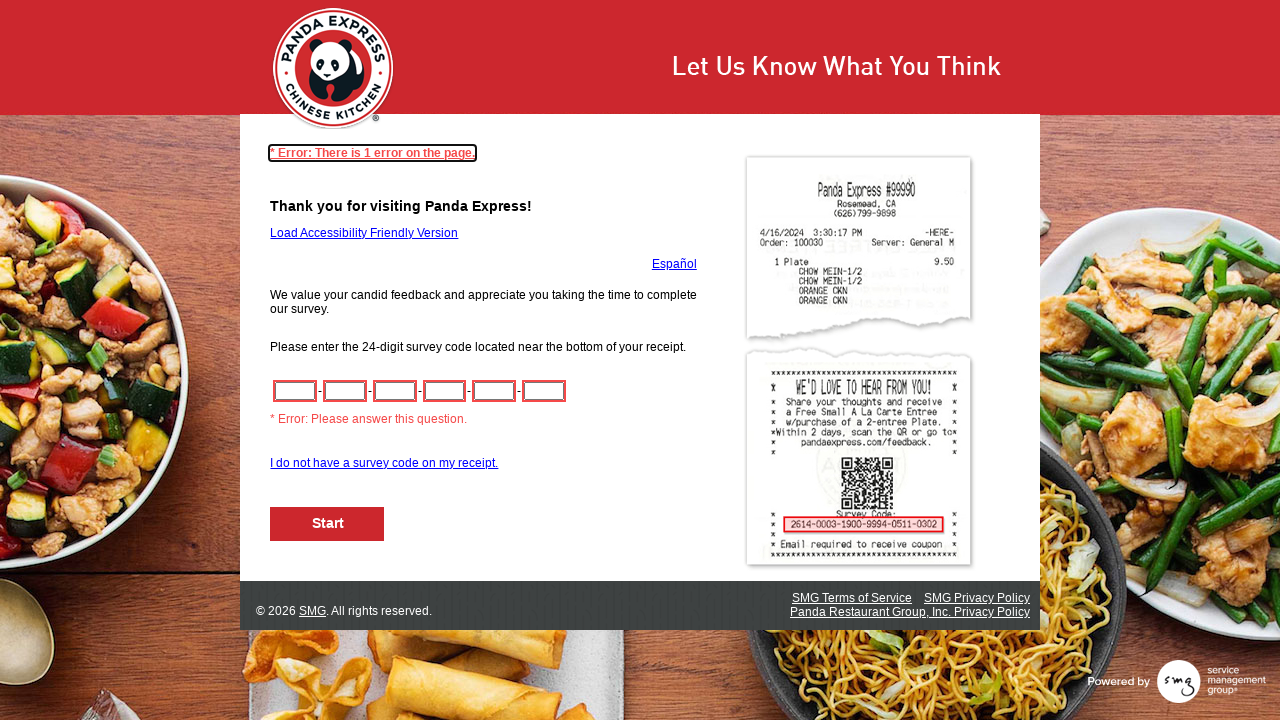

Next button became available on survey page
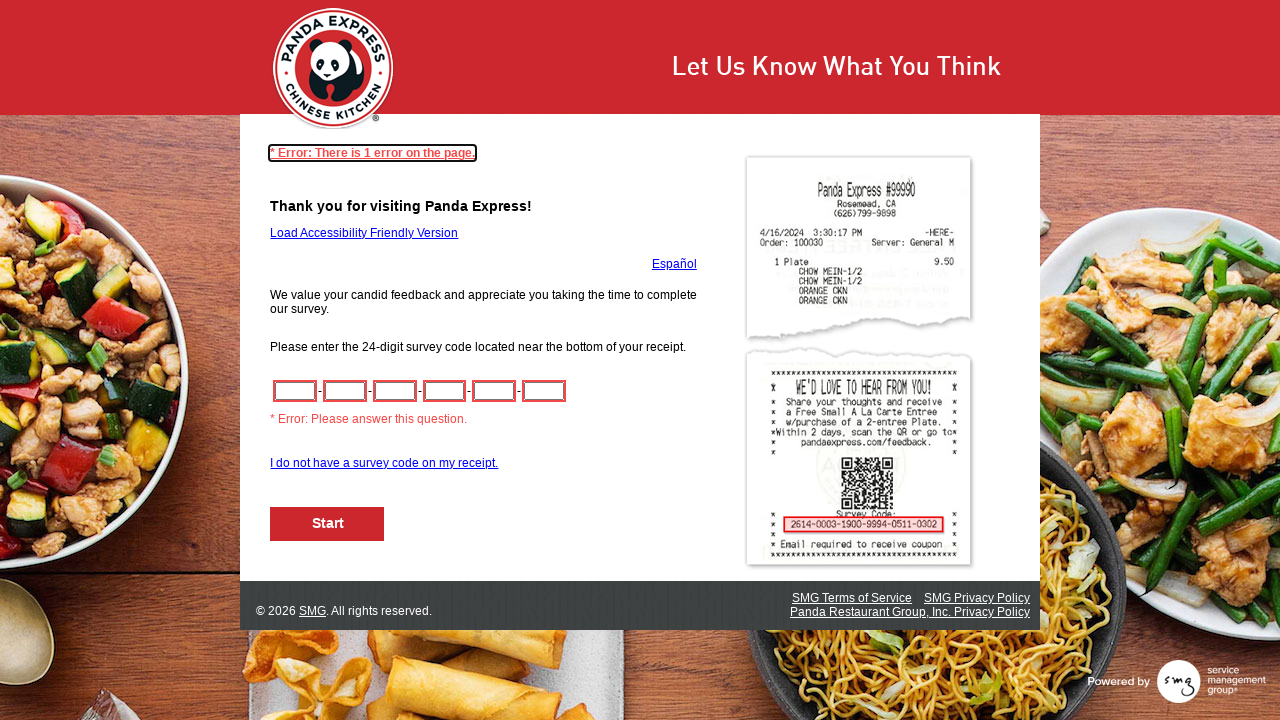

Clicked Next button to advance through survey pages at (328, 524) on #NextButton
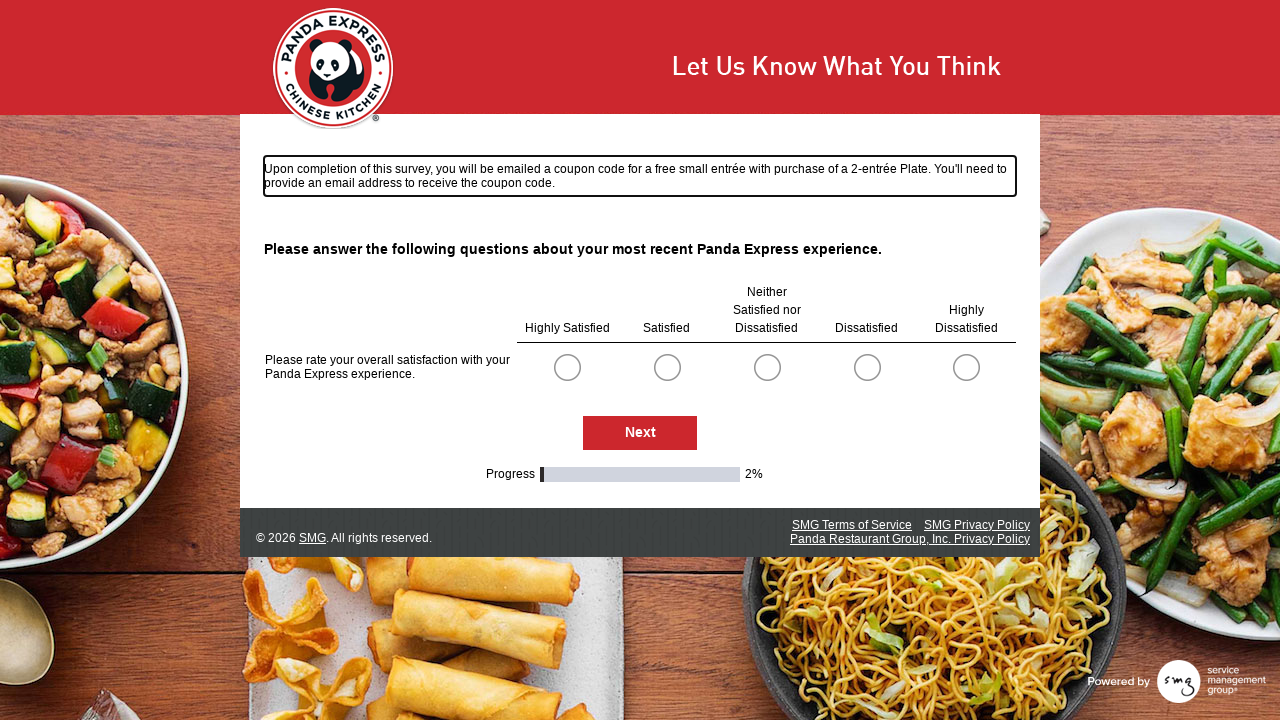

Next button became available on survey page
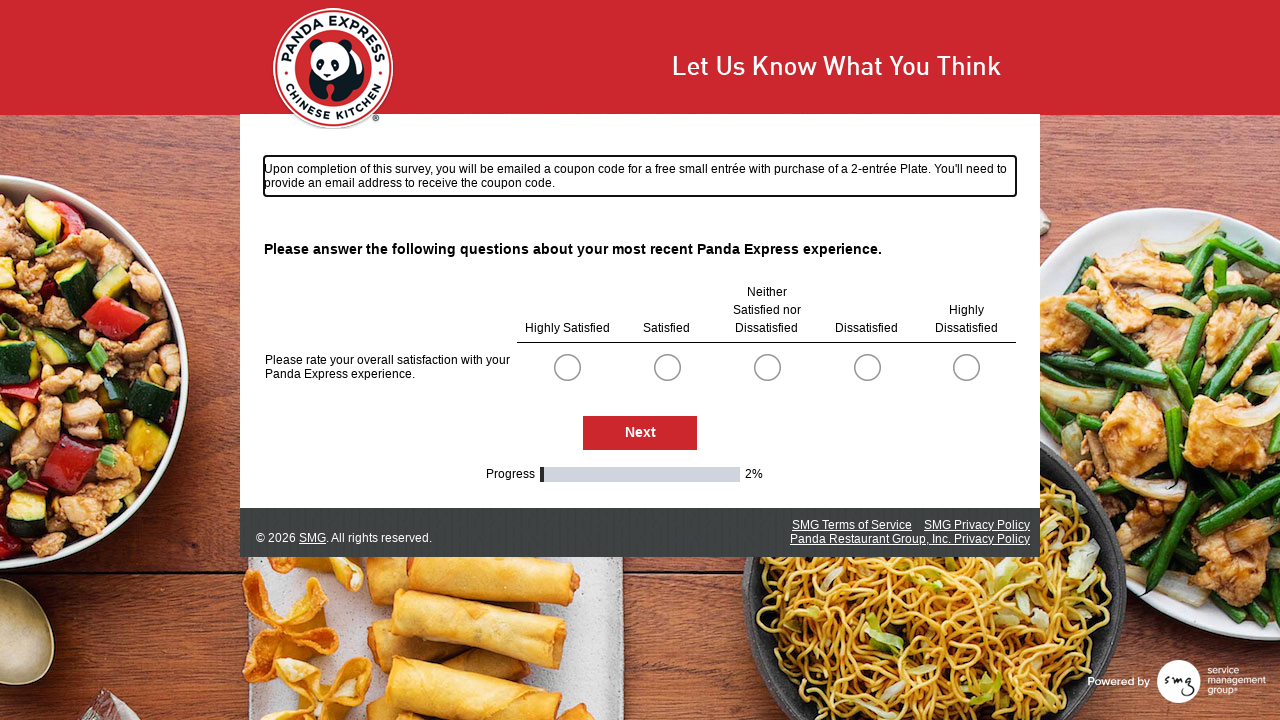

Clicked Next button to advance through survey pages at (640, 433) on #NextButton
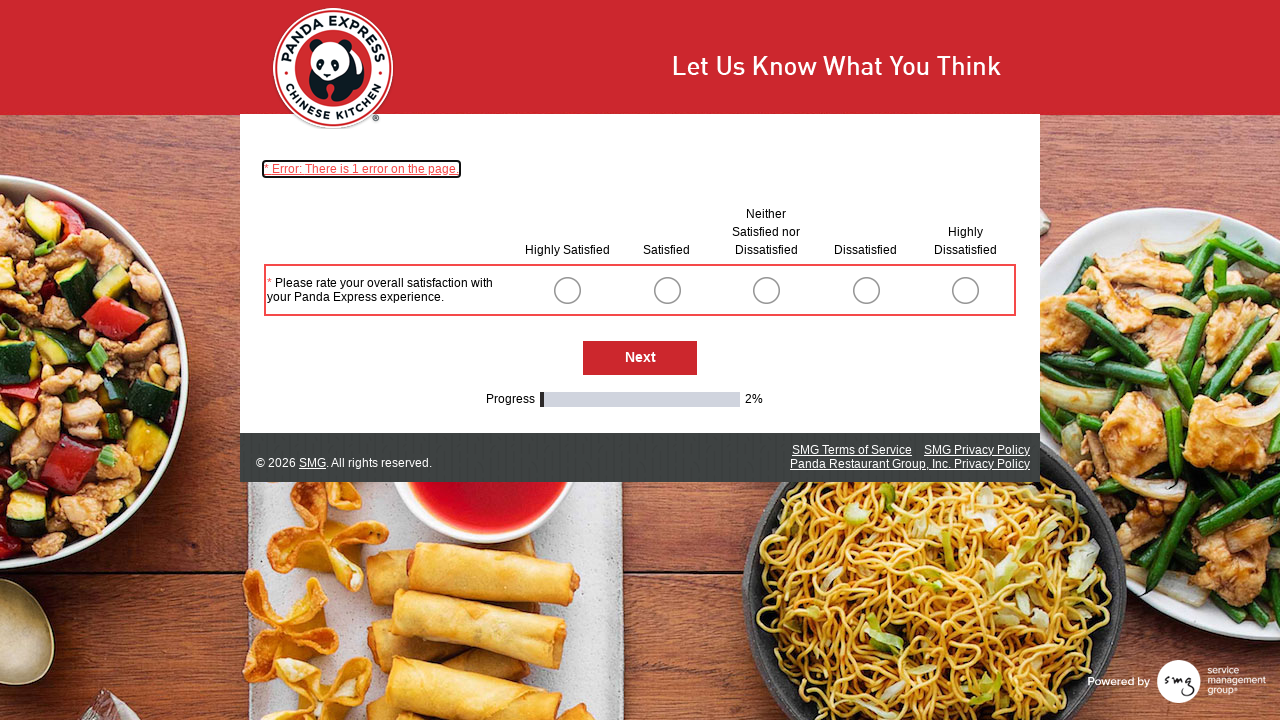

Next button became available on survey page
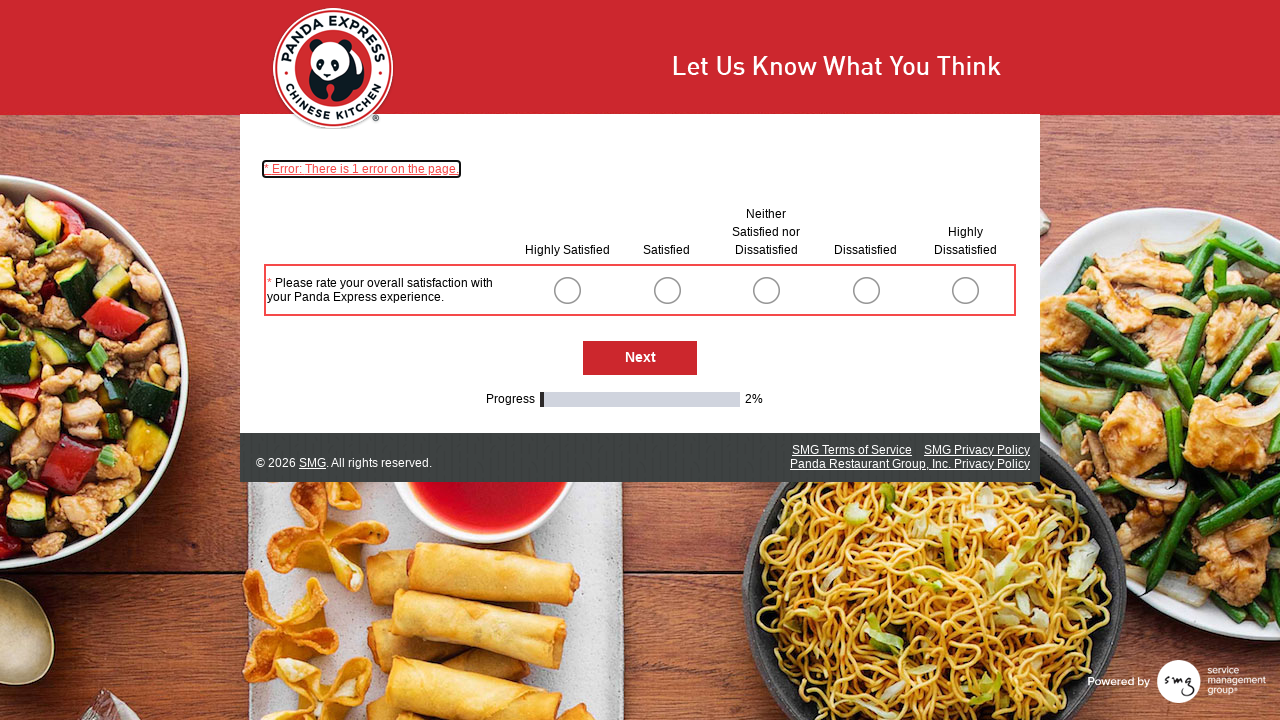

Clicked Next button to advance through survey pages at (640, 358) on #NextButton
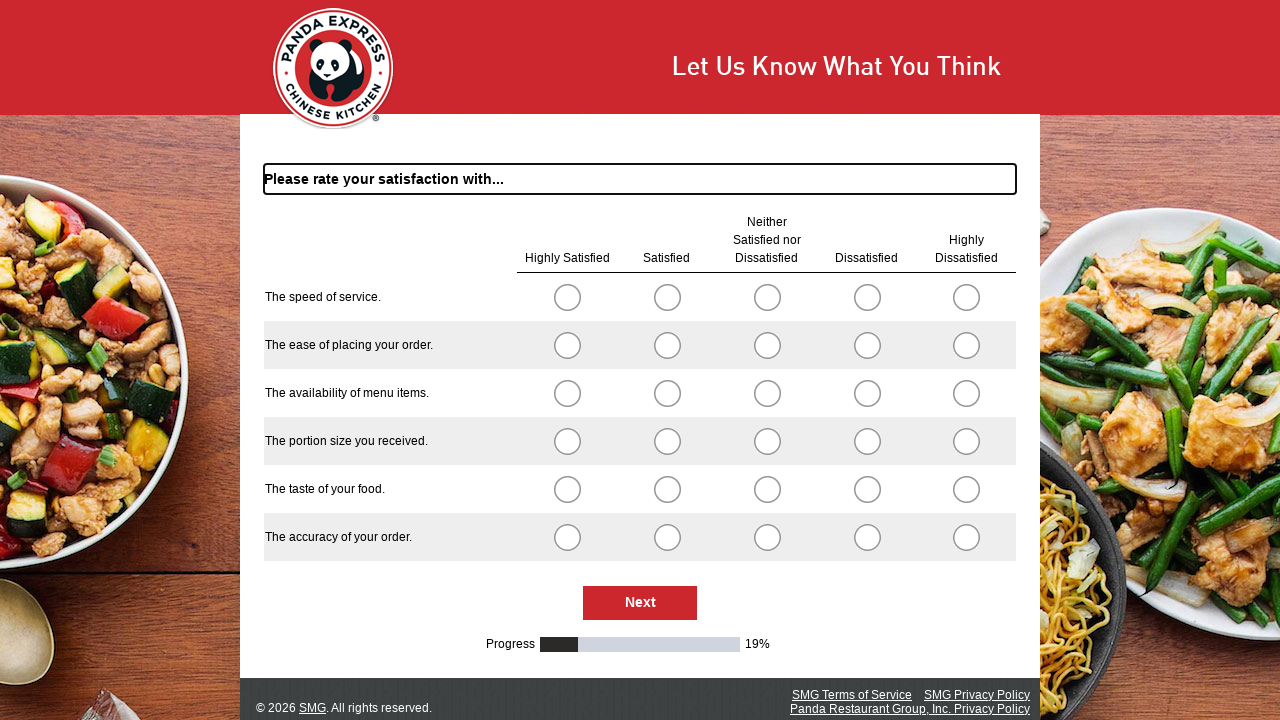

Next button became available on survey page
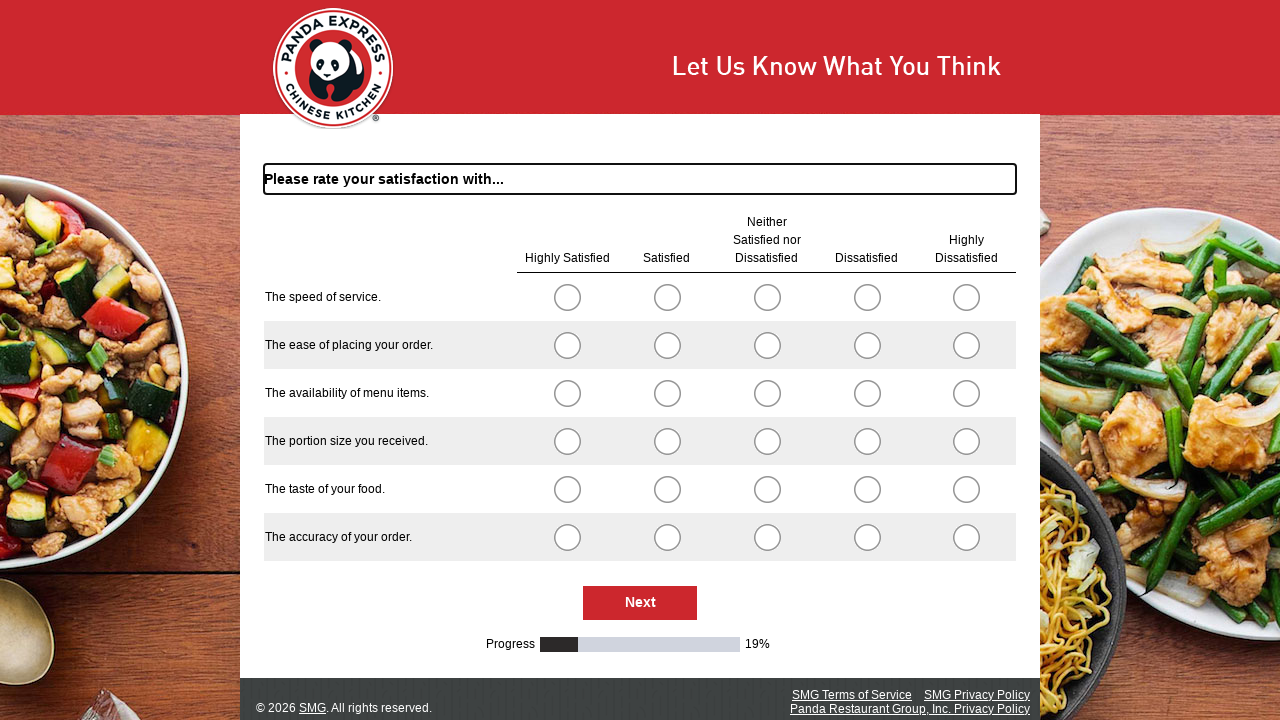

Clicked Next button to advance through survey pages at (640, 603) on #NextButton
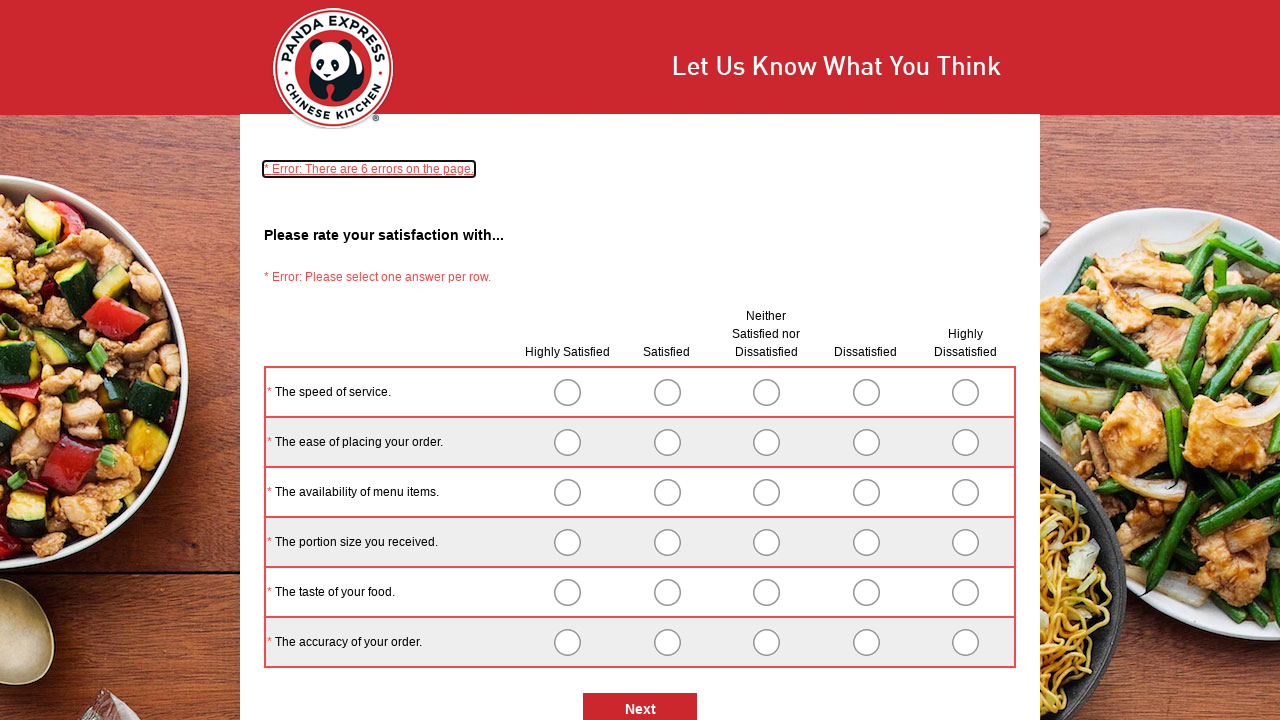

Next button became available on survey page
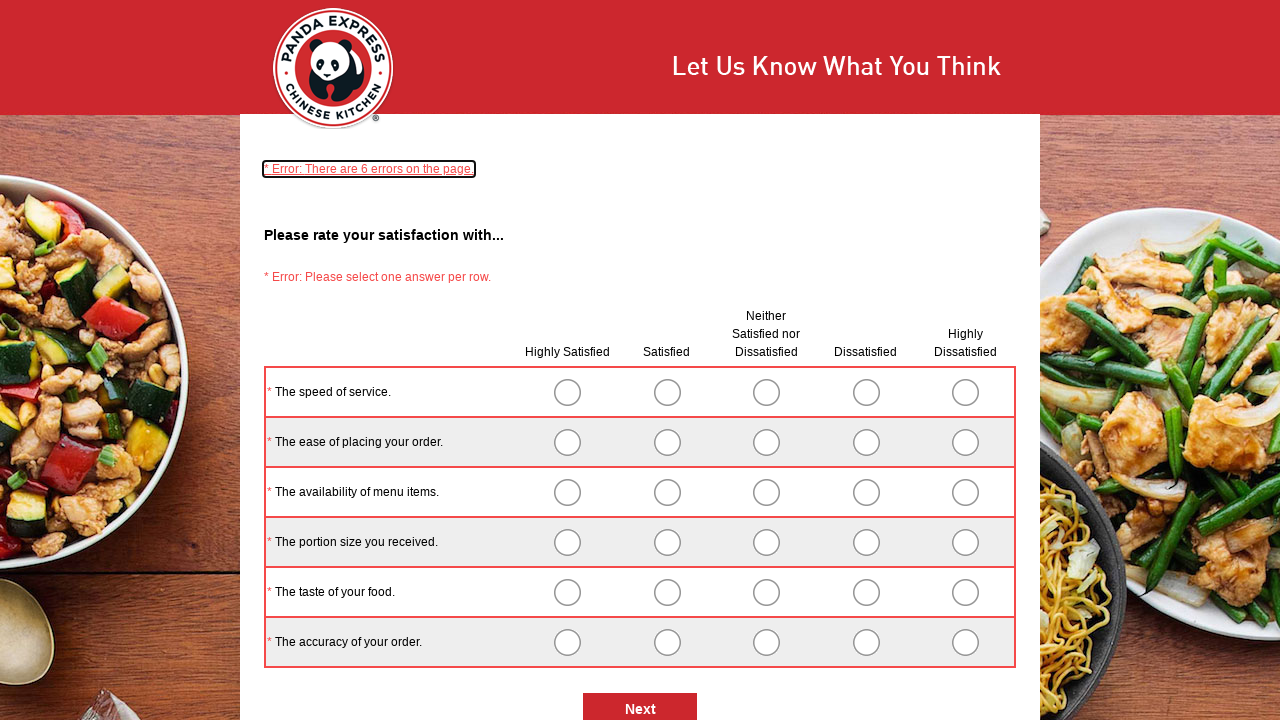

Clicked Next button to advance through survey pages at (640, 703) on #NextButton
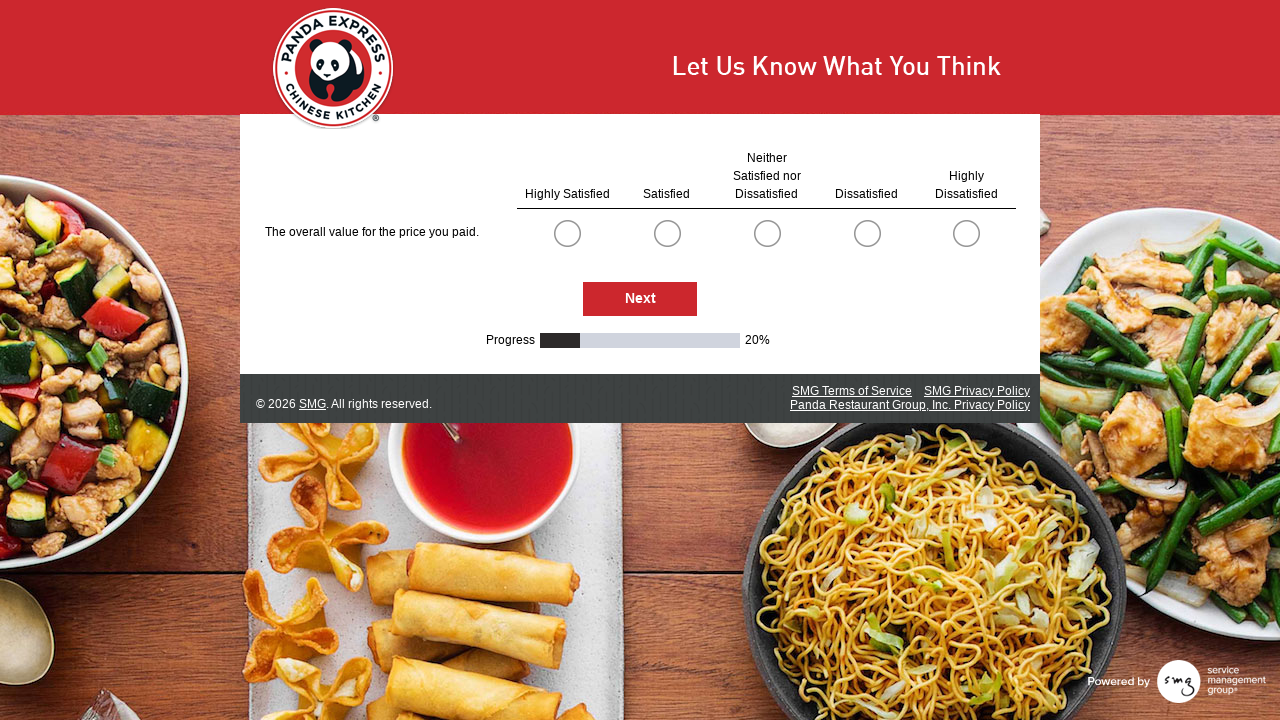

Next button became available on survey page
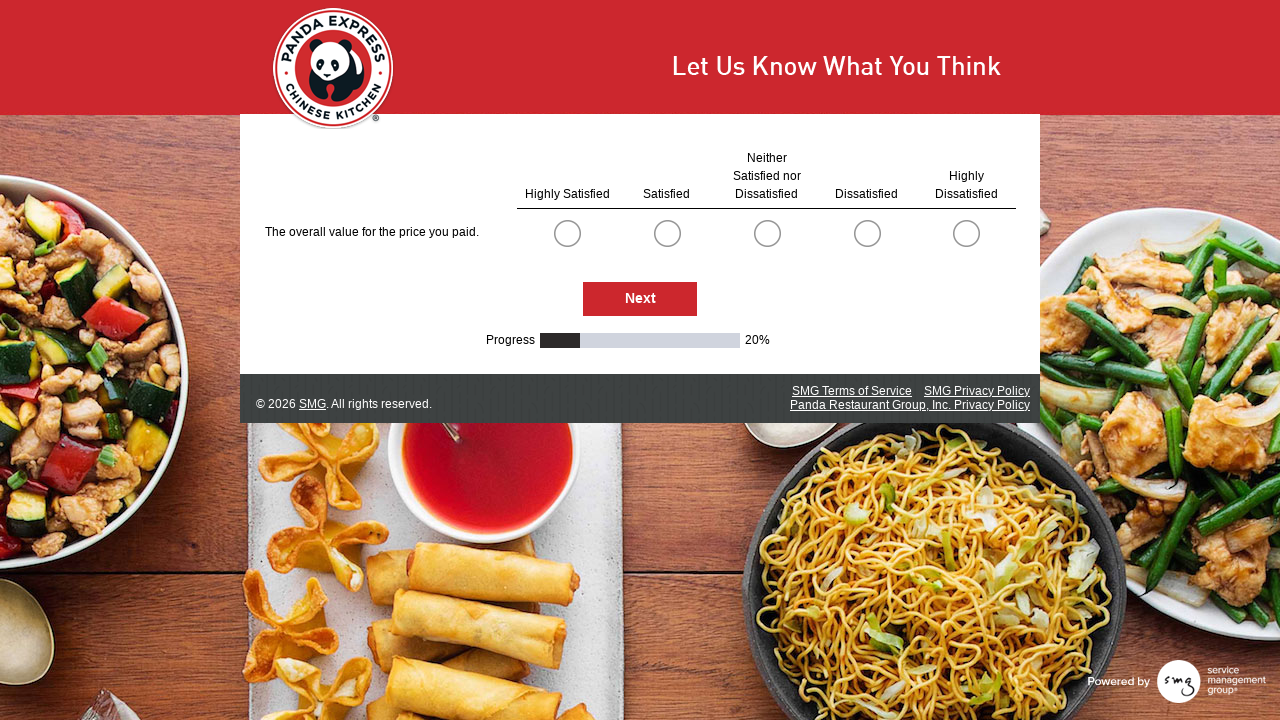

Clicked Next button to advance through survey pages at (640, 299) on #NextButton
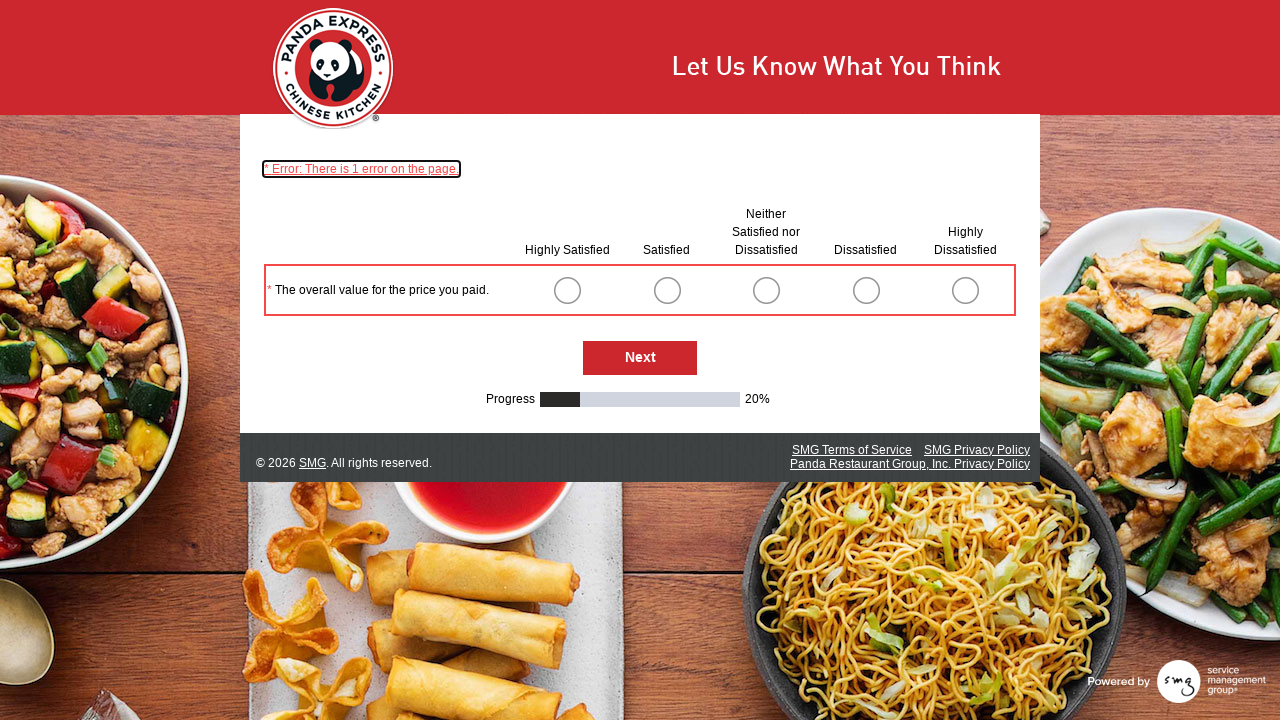

Next button became available on survey page
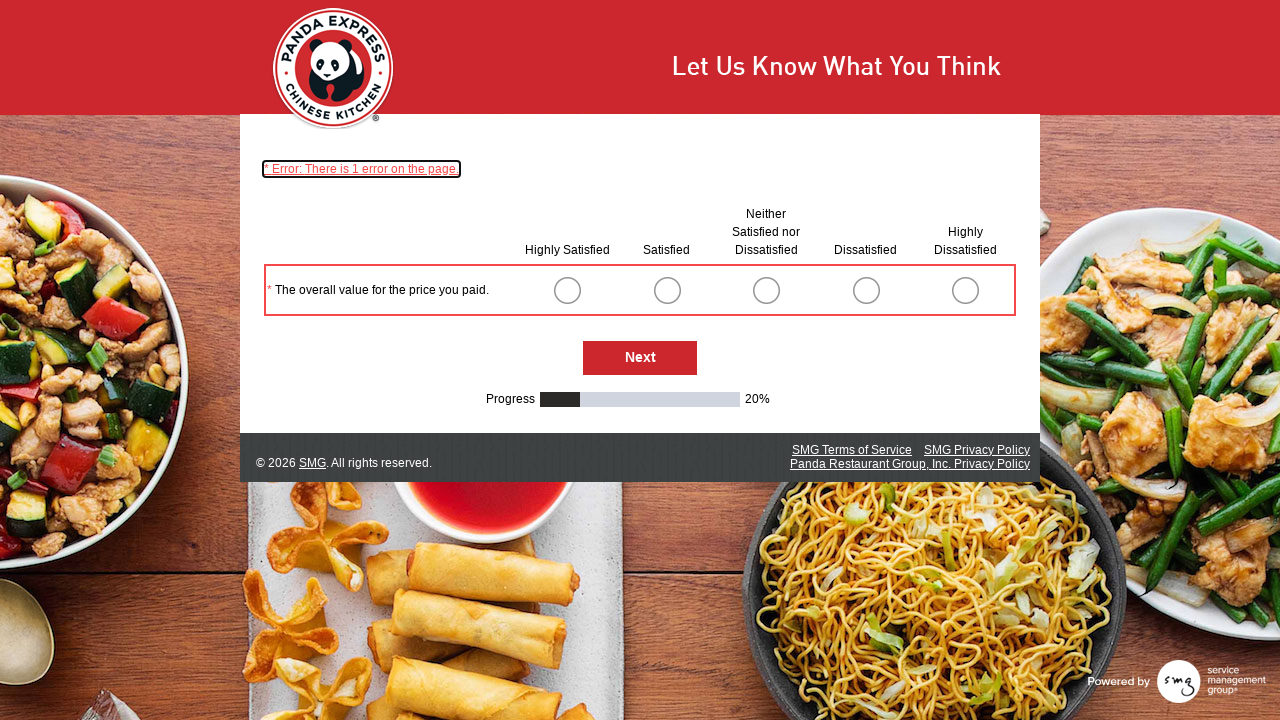

Clicked Next button to advance through survey pages at (640, 358) on #NextButton
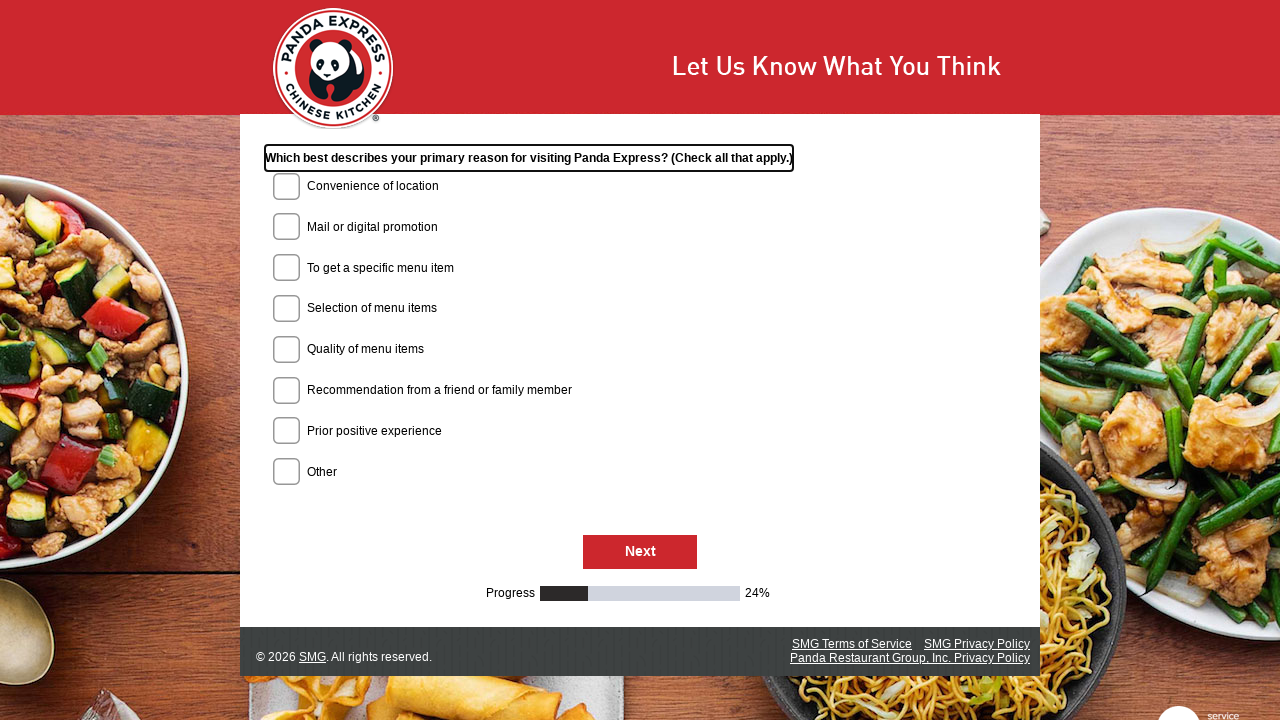

Next button became available on survey page
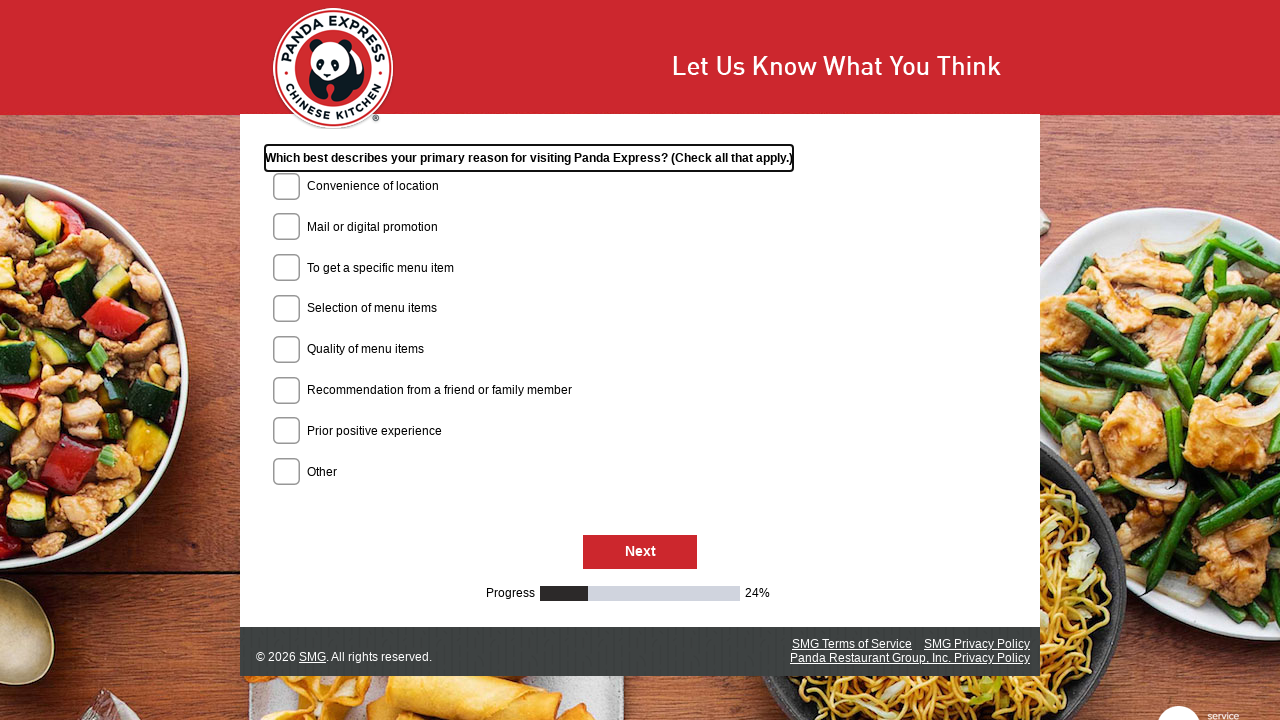

Clicked Next button to advance through survey pages at (640, 553) on #NextButton
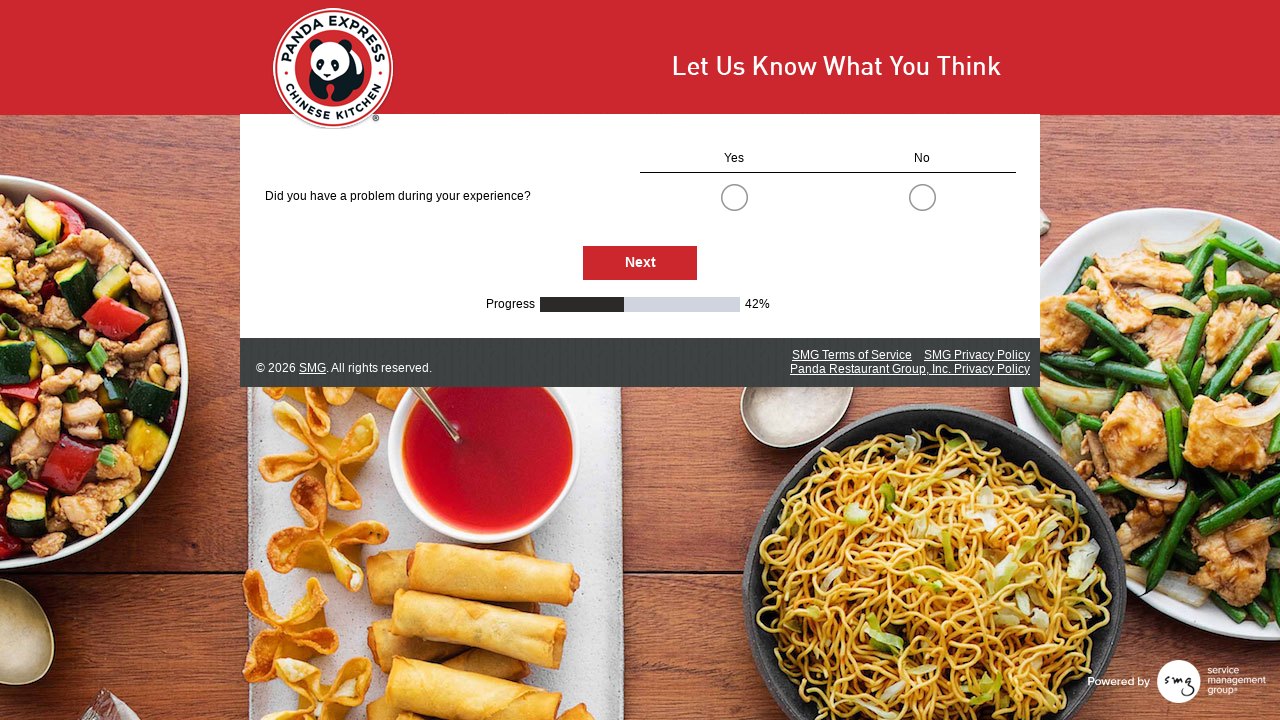

Next button became available on survey page
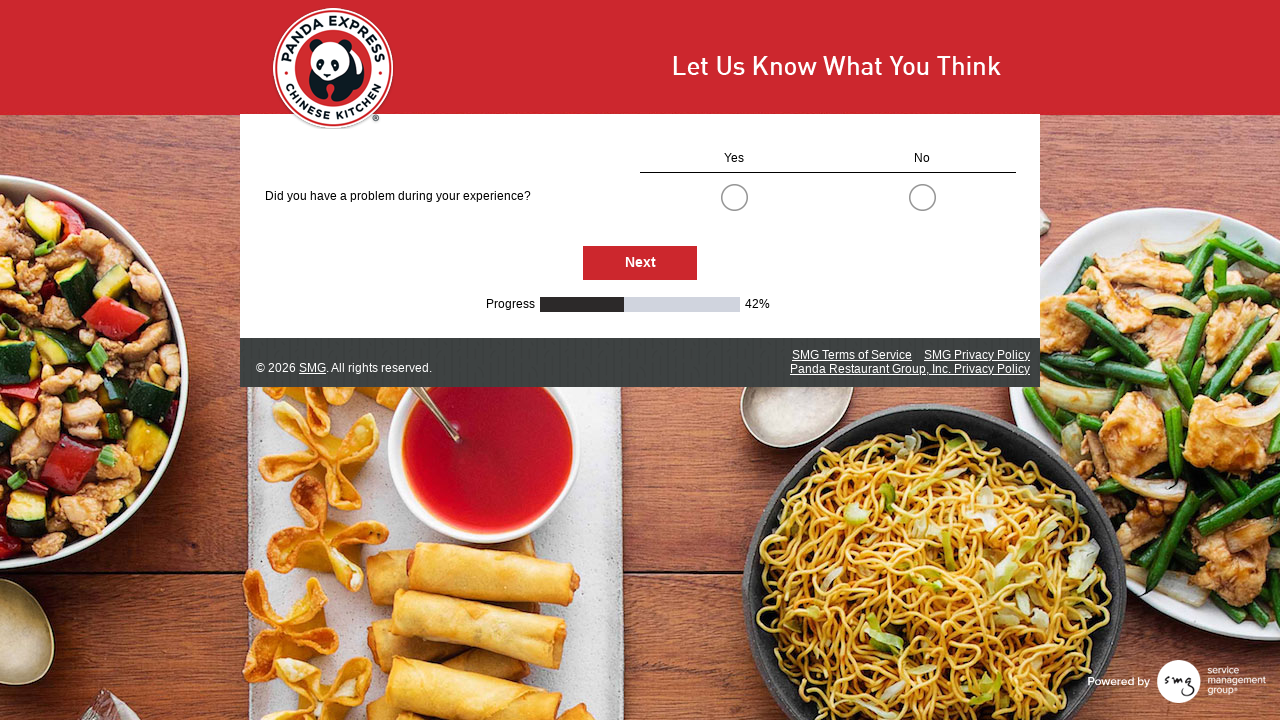

Clicked Next button to advance through survey pages at (640, 263) on #NextButton
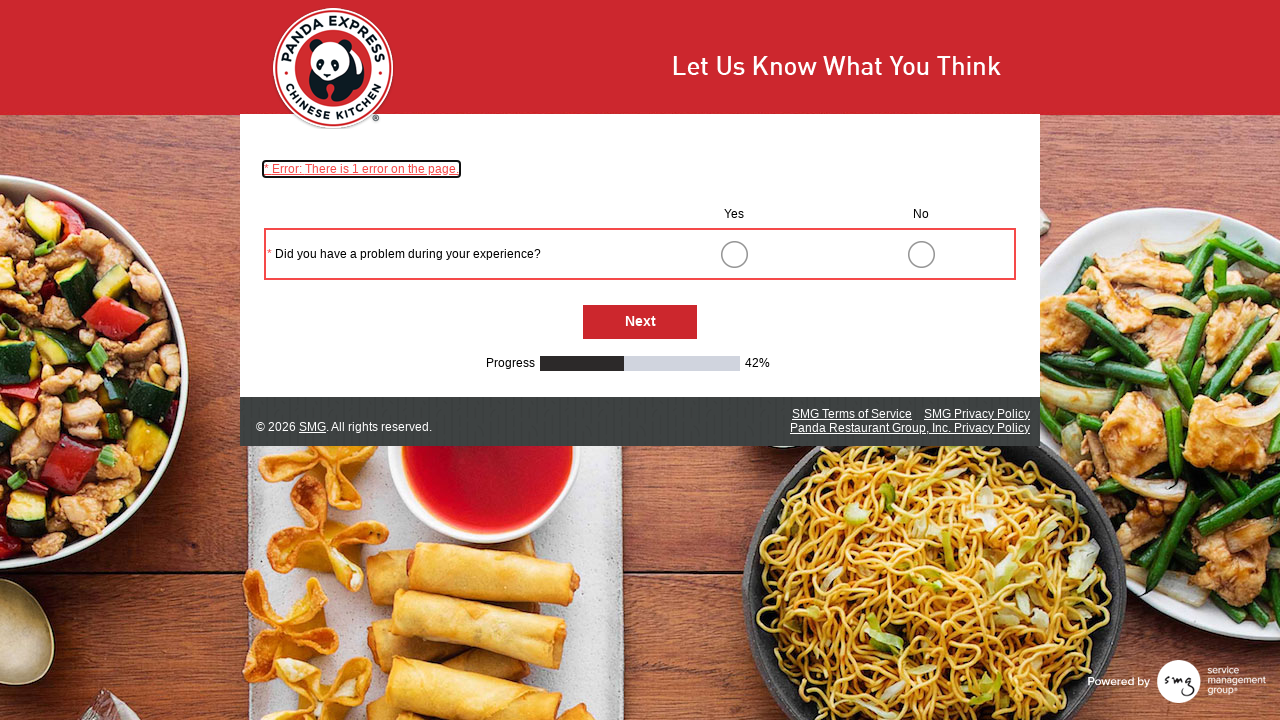

Next button became available on survey page
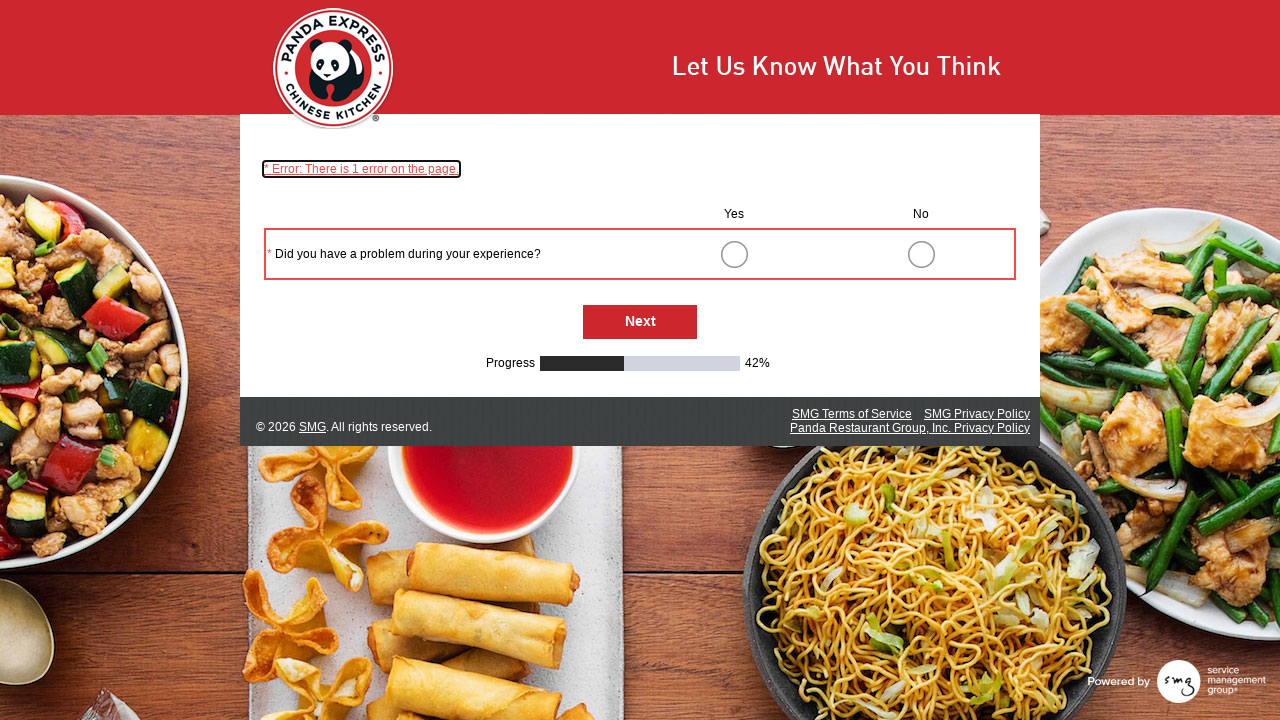

Clicked Next button to advance through survey pages at (640, 322) on #NextButton
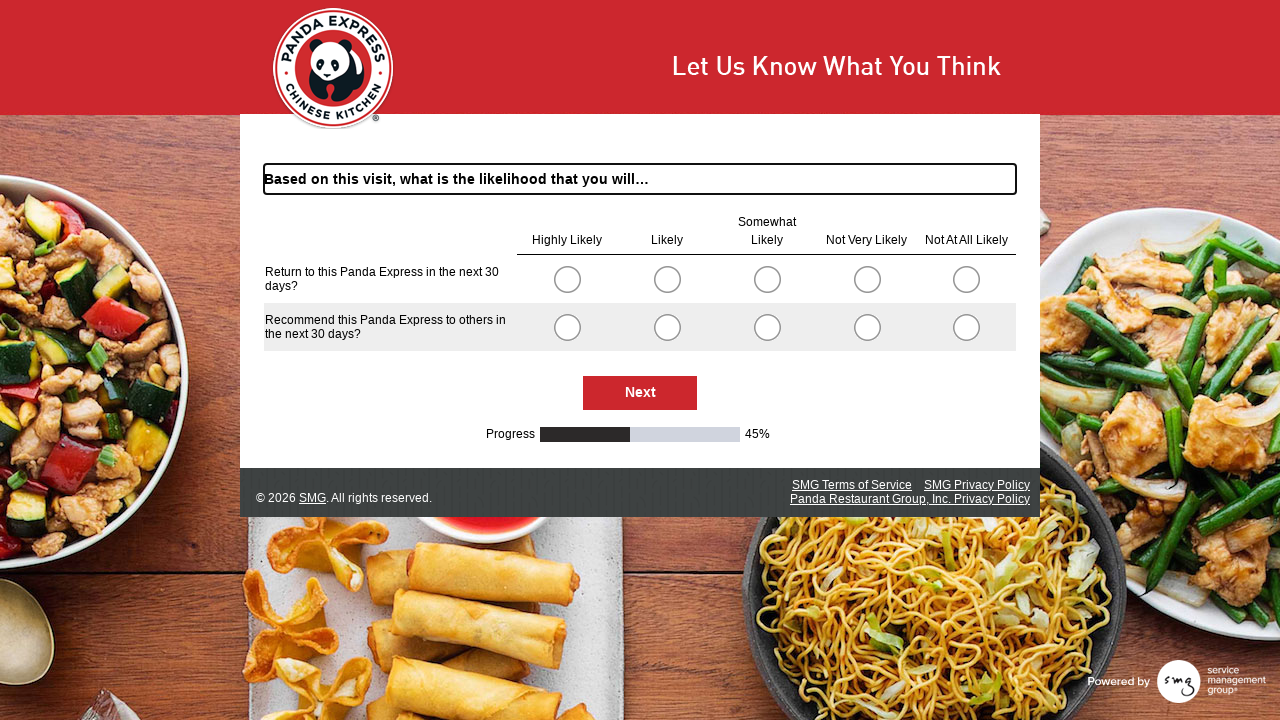

Next button became available on survey page
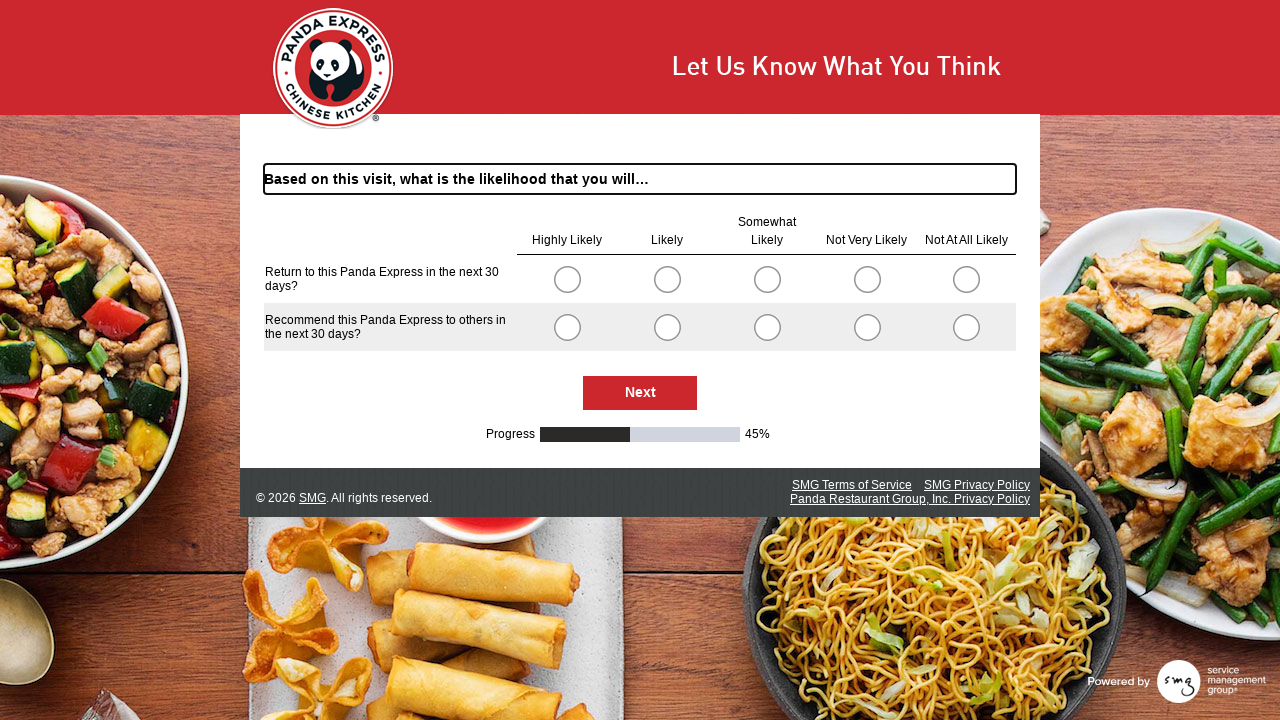

Clicked Next button to advance through survey pages at (640, 393) on #NextButton
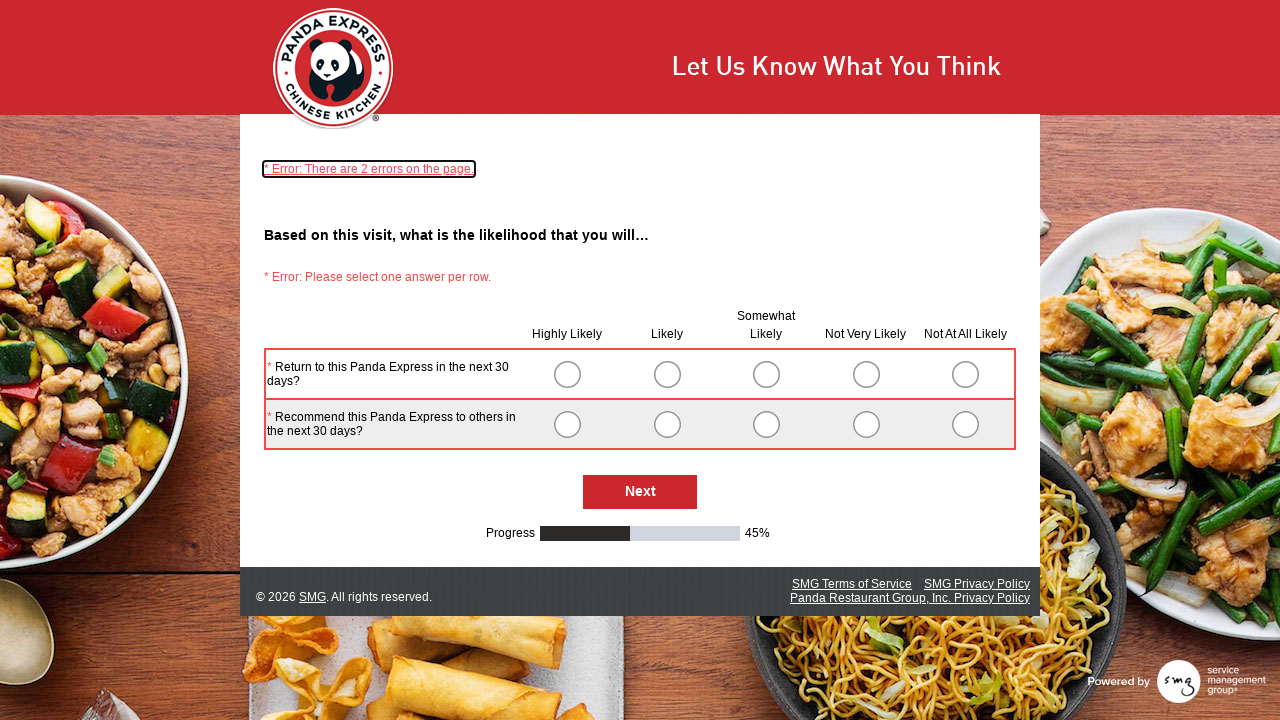

Next button became available on survey page
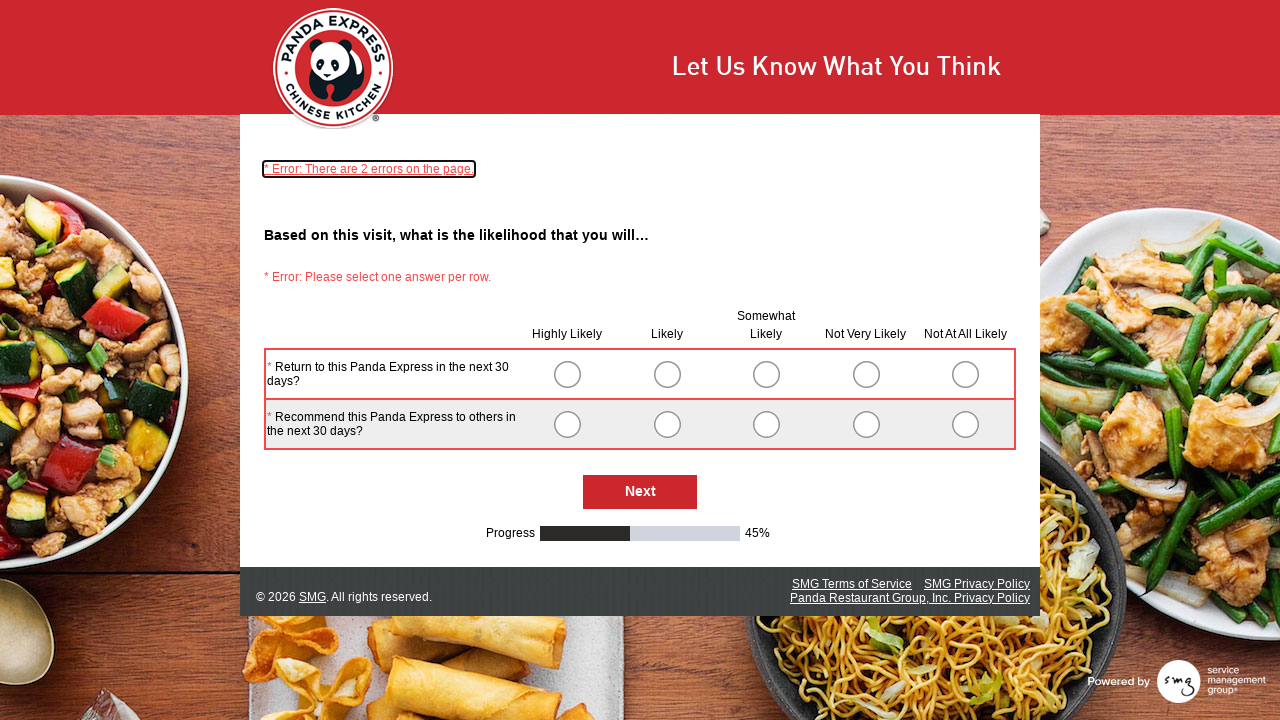

Clicked Next button to advance through survey pages at (640, 492) on #NextButton
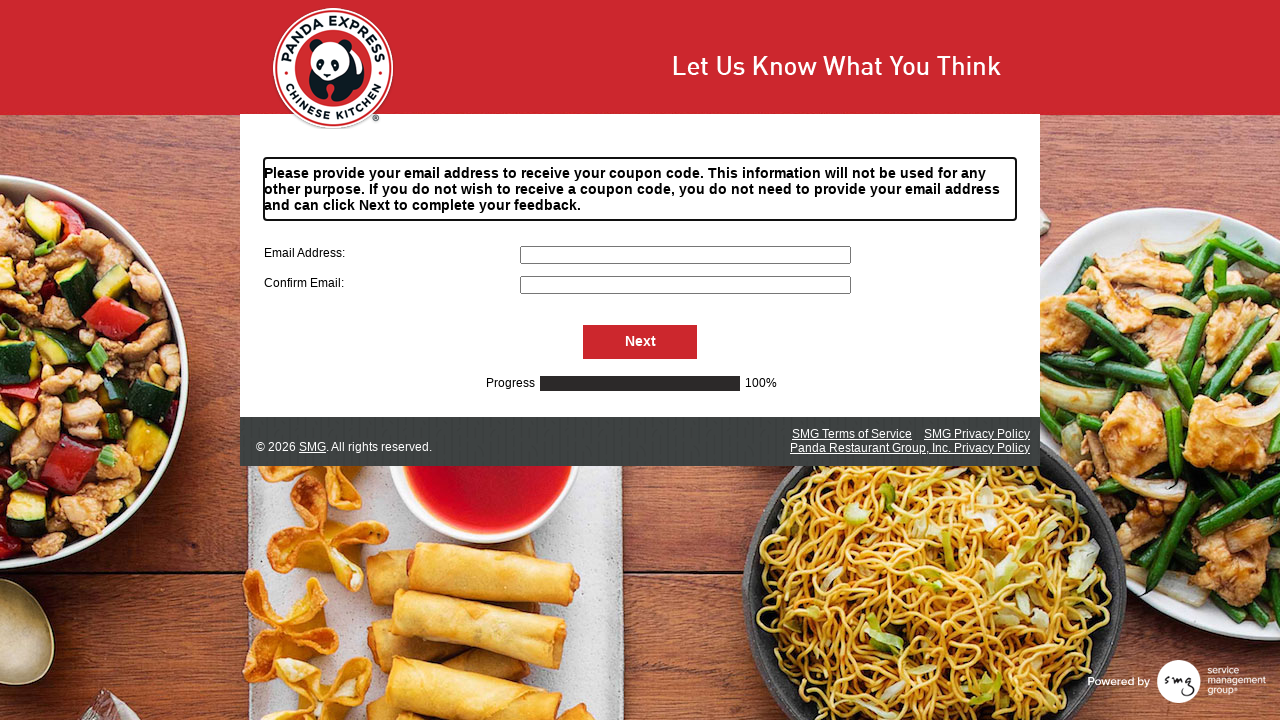

Filled first address field (S000057) with test address on input#S000057
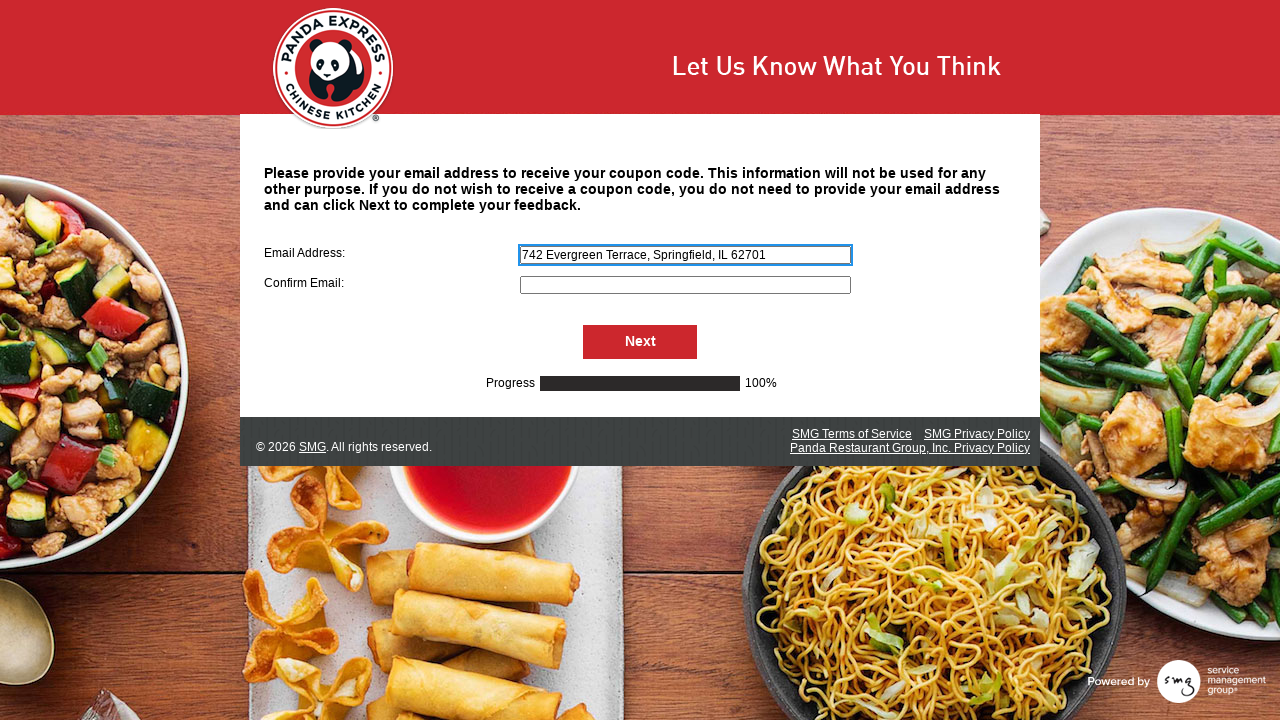

Filled second address field (S000064) with test address on input#S000064
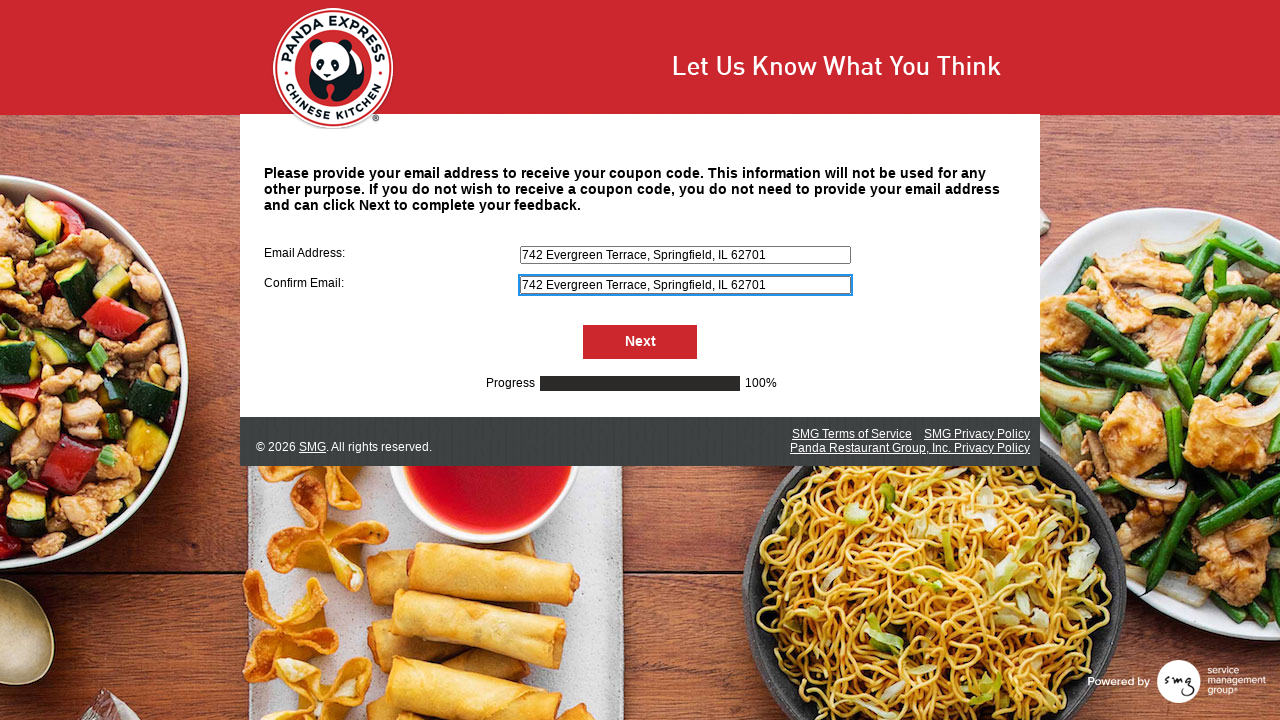

Clicked Next button to submit the form with address information at (640, 342) on #NextButton
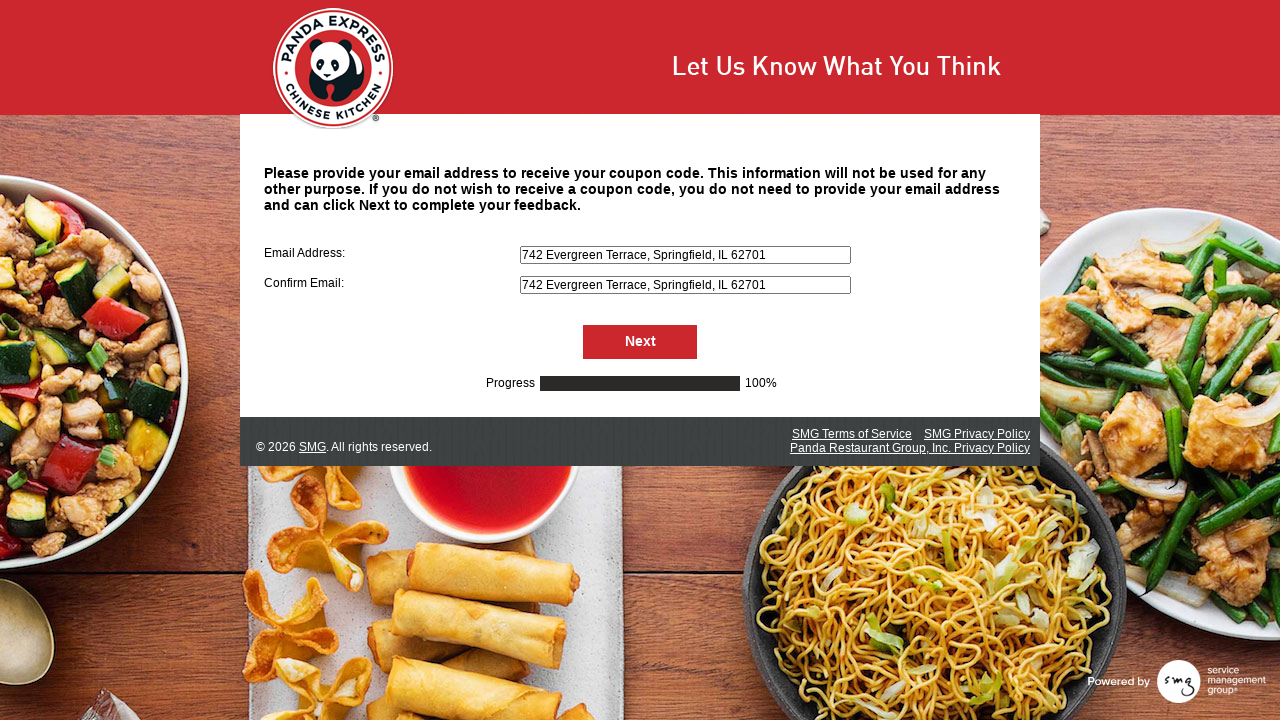

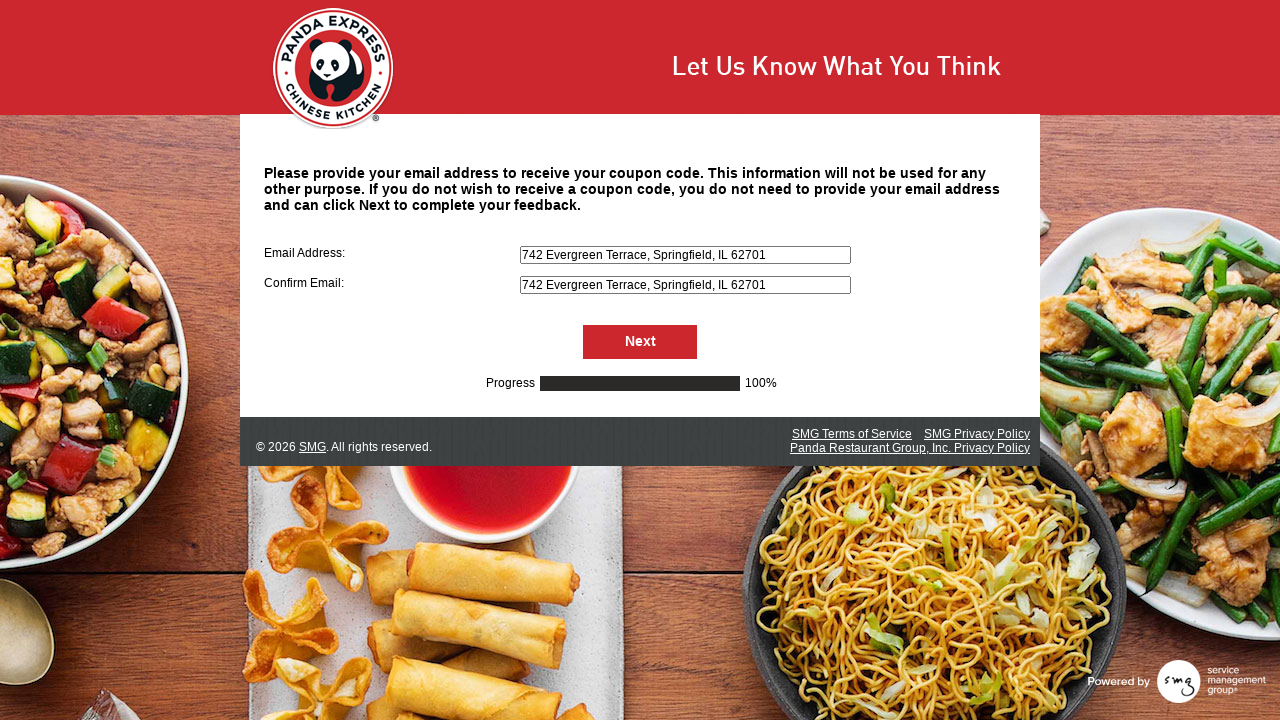